Tests checkbox interaction within an iframe by clicking three vehicle checkboxes

Starting URL: https://www.w3schools.com/tags/tryit.asp?filename=tryhtml5_input_type_checkbox

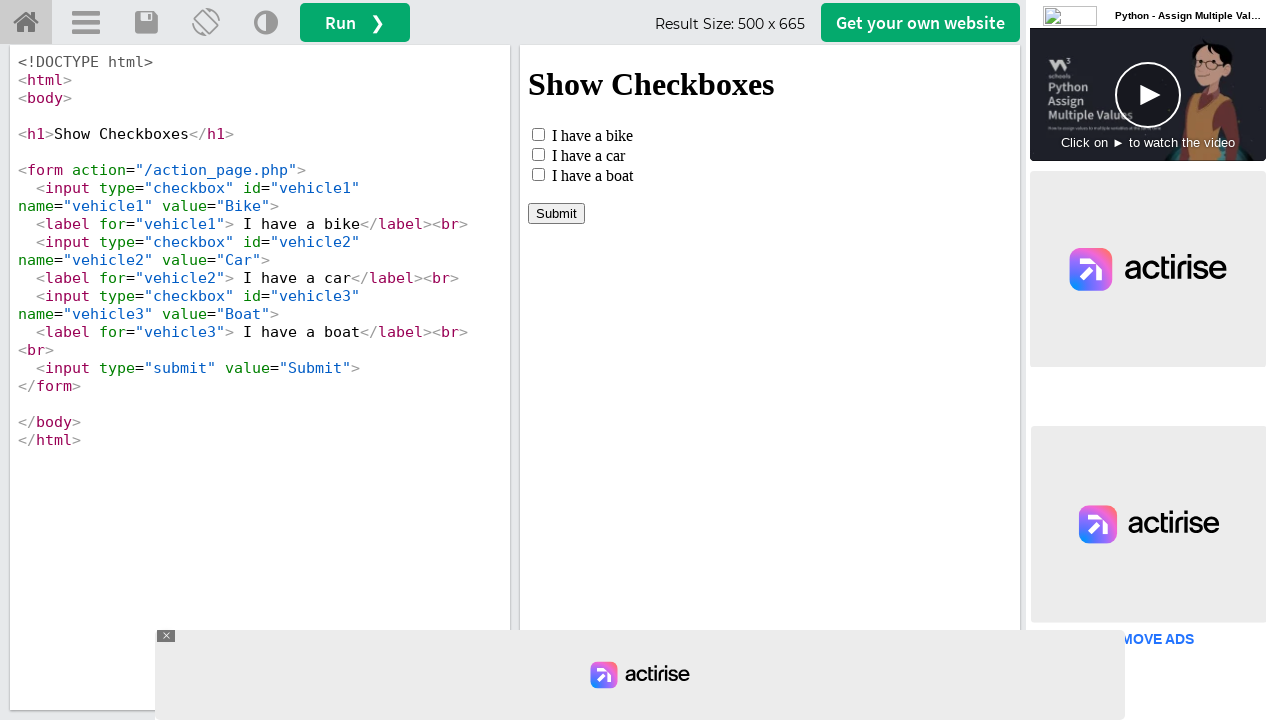

Located iframe with id 'iframeResult'
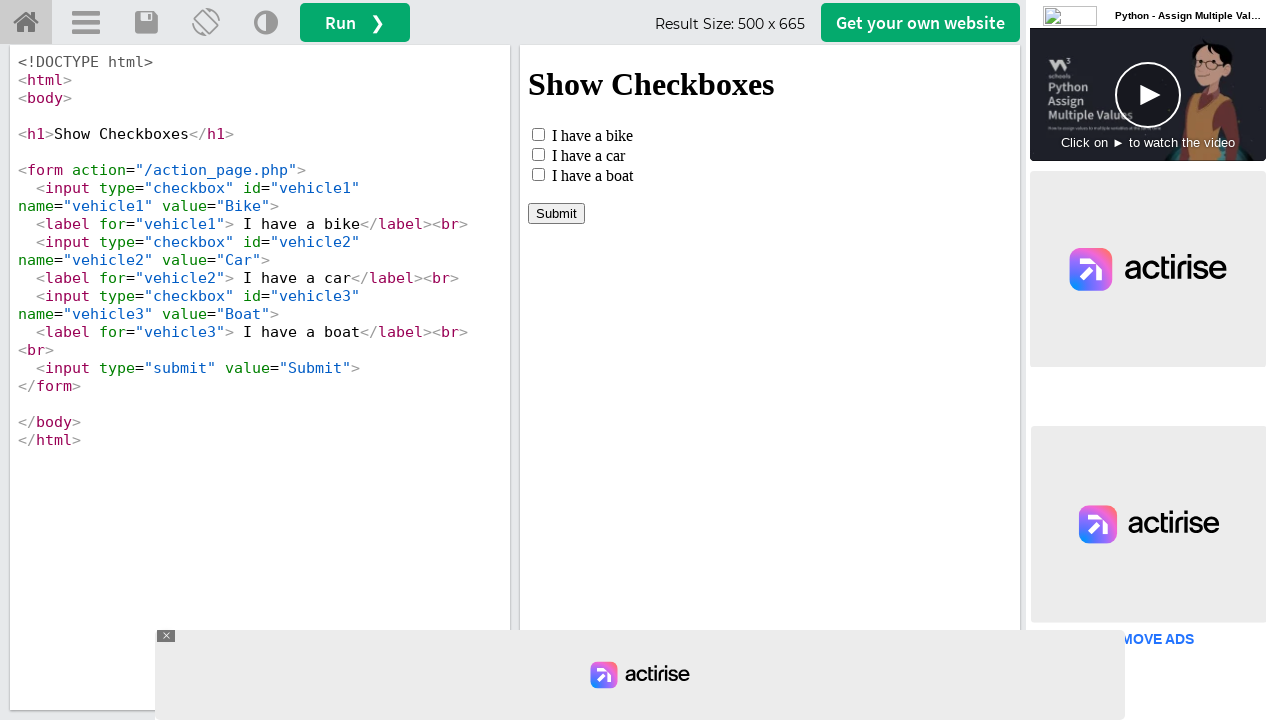

Clicked first vehicle checkbox (vehicle1) at (538, 134) on #iframeResult >> internal:control=enter-frame >> #vehicle1
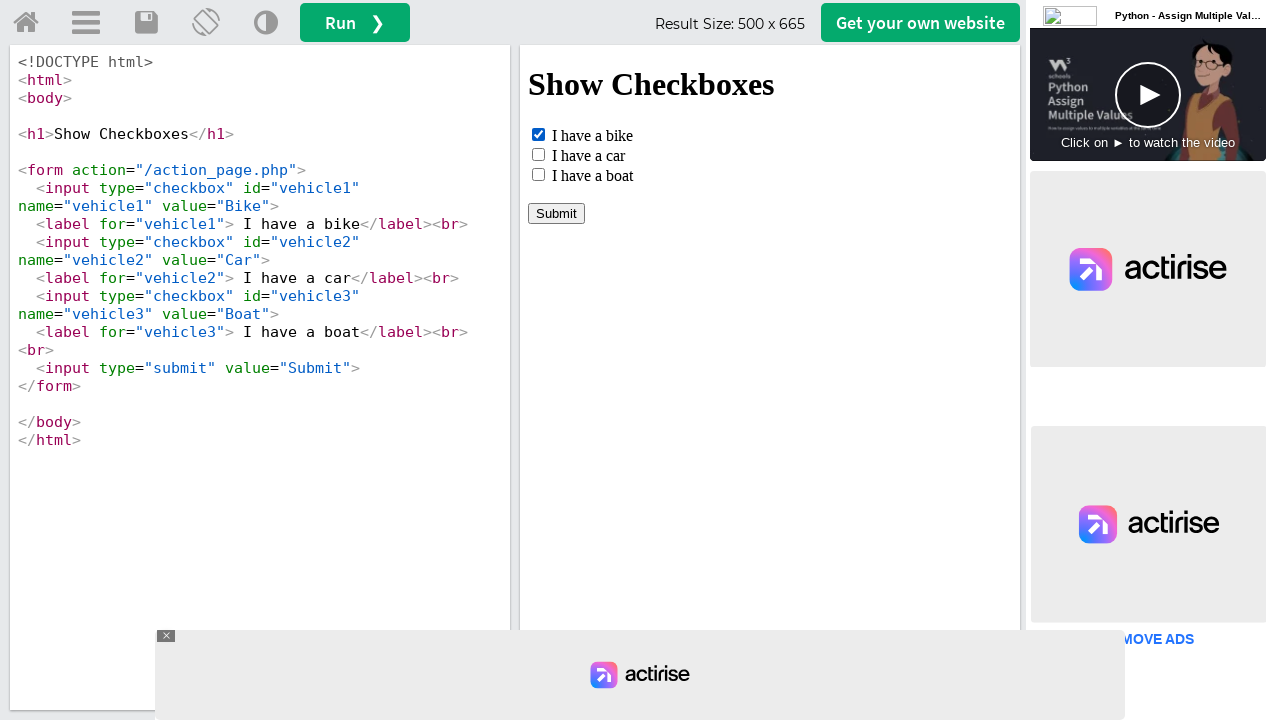

Clicked second vehicle checkbox (vehicle2) at (538, 154) on #iframeResult >> internal:control=enter-frame >> #vehicle2
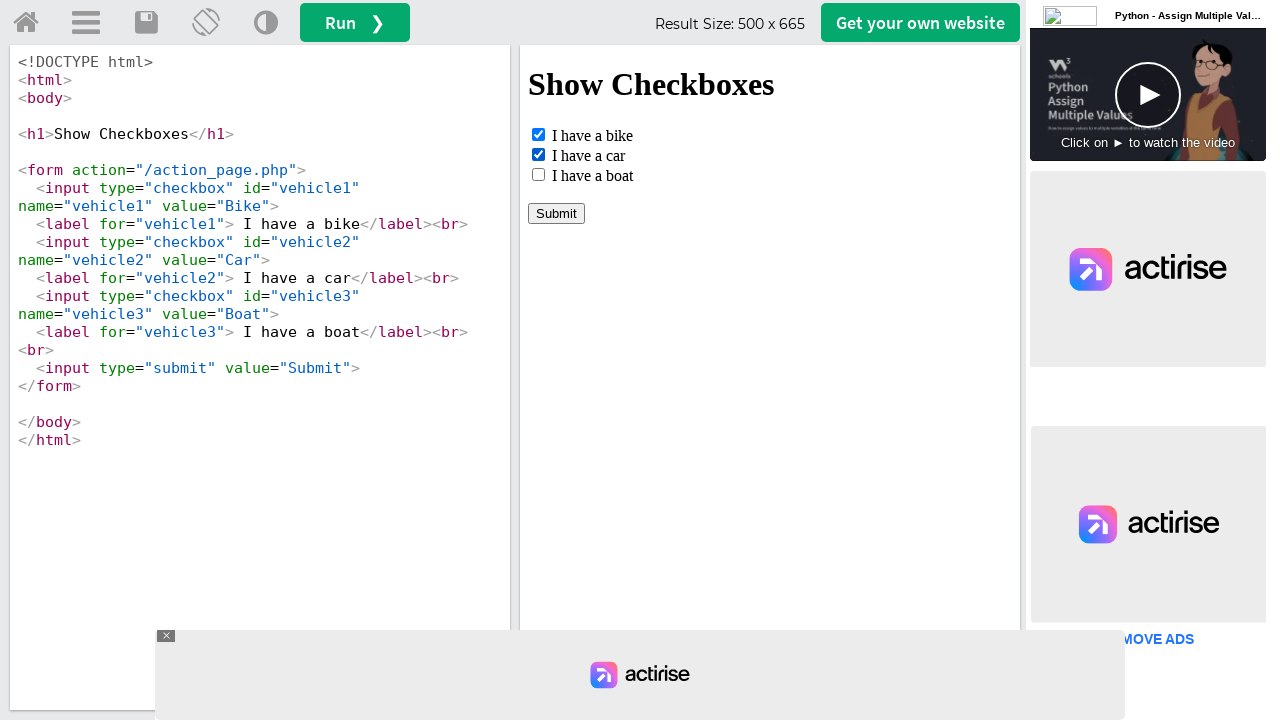

Clicked third vehicle checkbox (vehicle3) at (538, 174) on #iframeResult >> internal:control=enter-frame >> #vehicle3
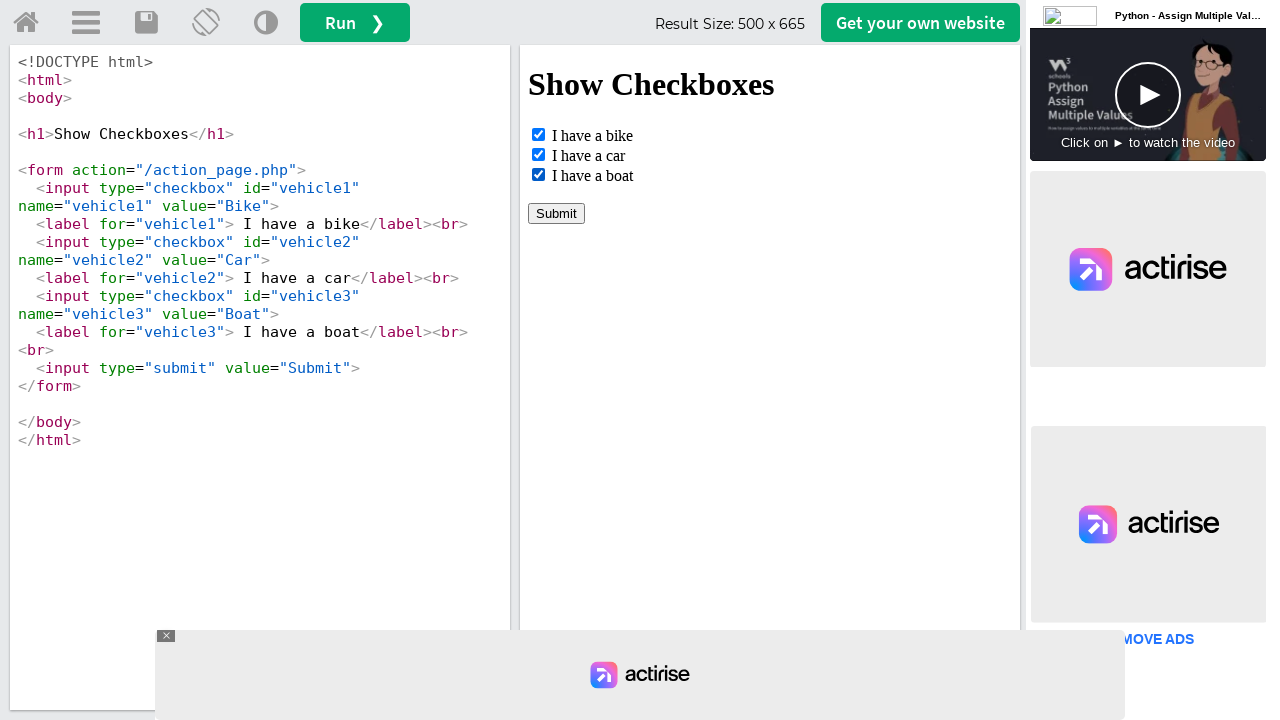

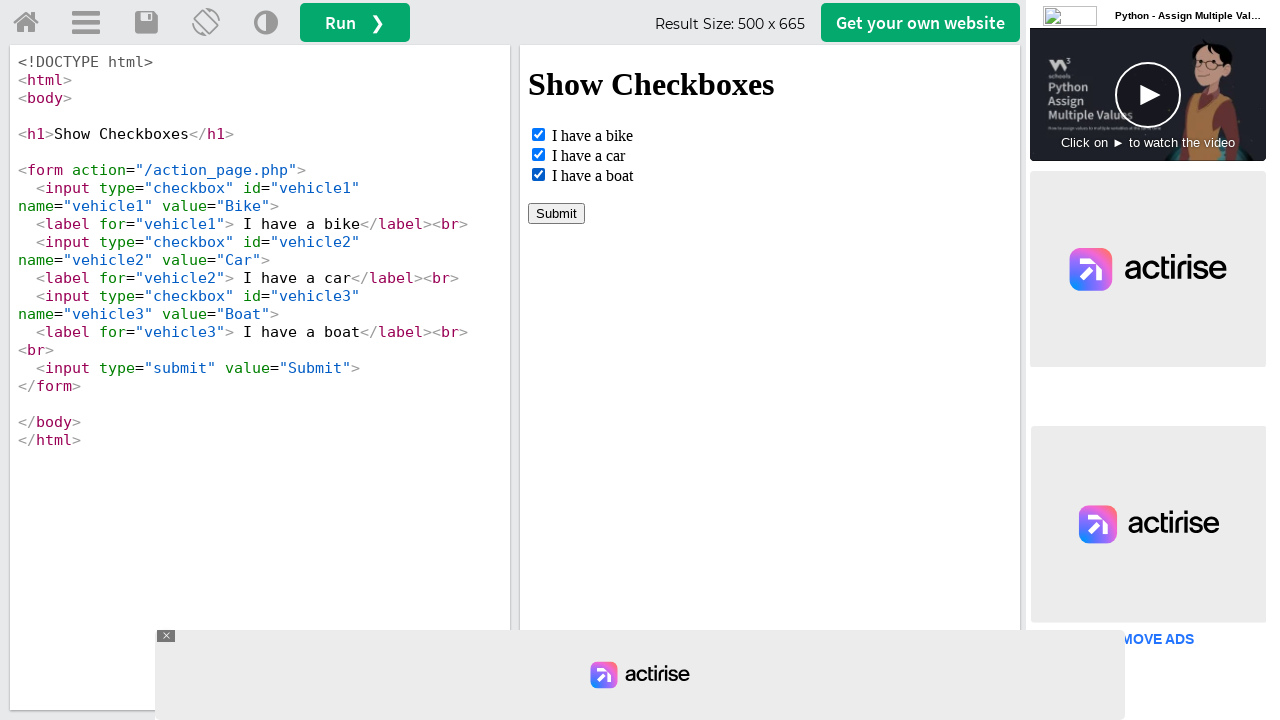